Tests the search functionality on Python.org by entering a search query in the search bar and submitting it using the Enter key.

Starting URL: https://www.python.org

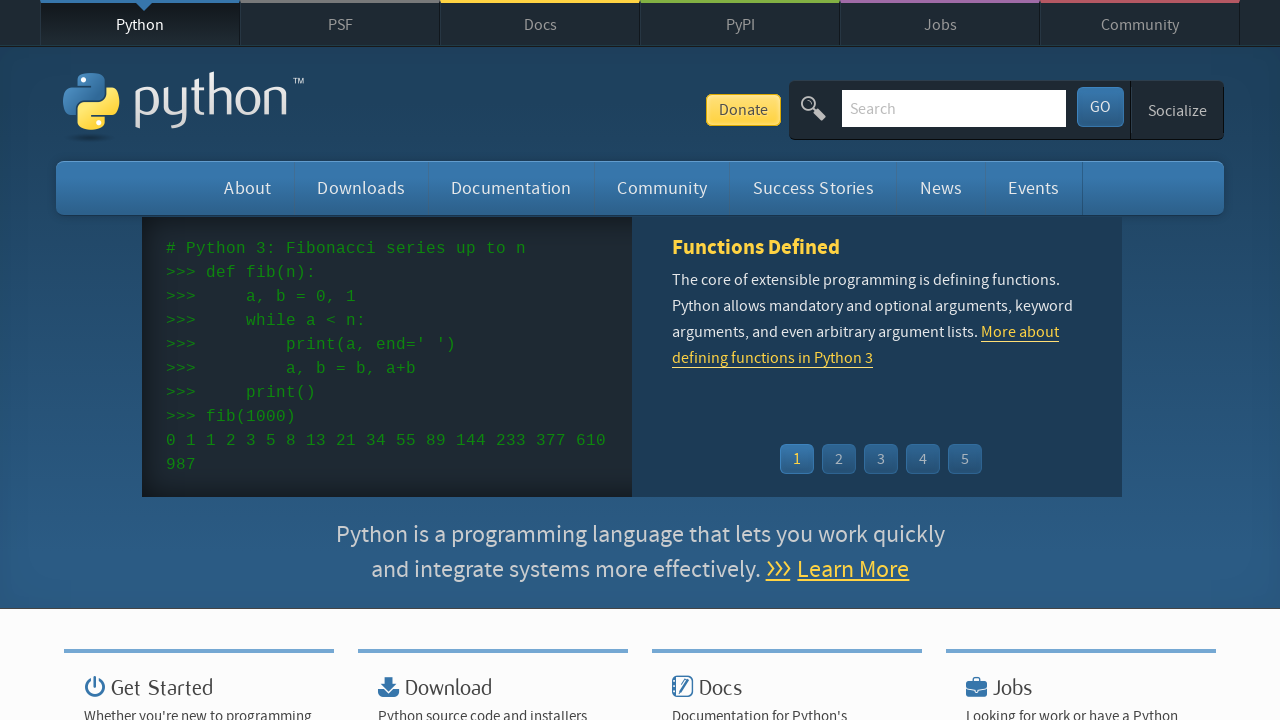

Cleared the search input field on input[name='q']
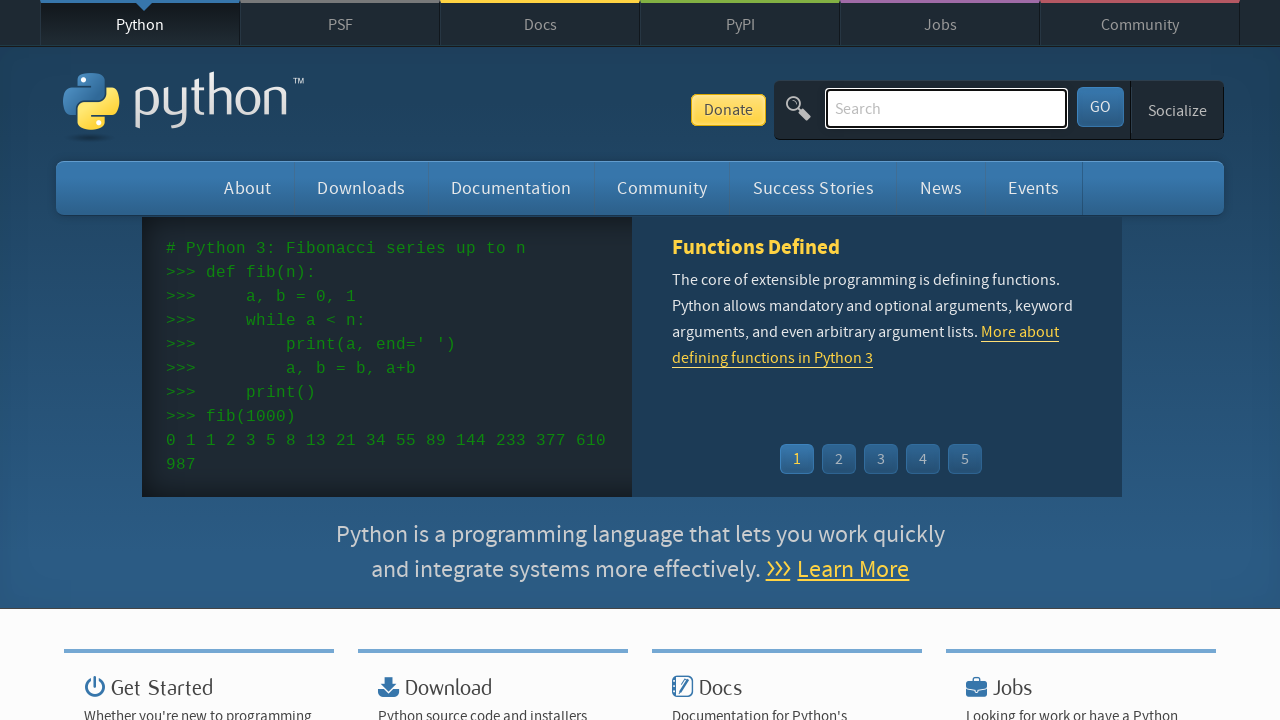

Filled search bar with 'getting started with python' on input[name='q']
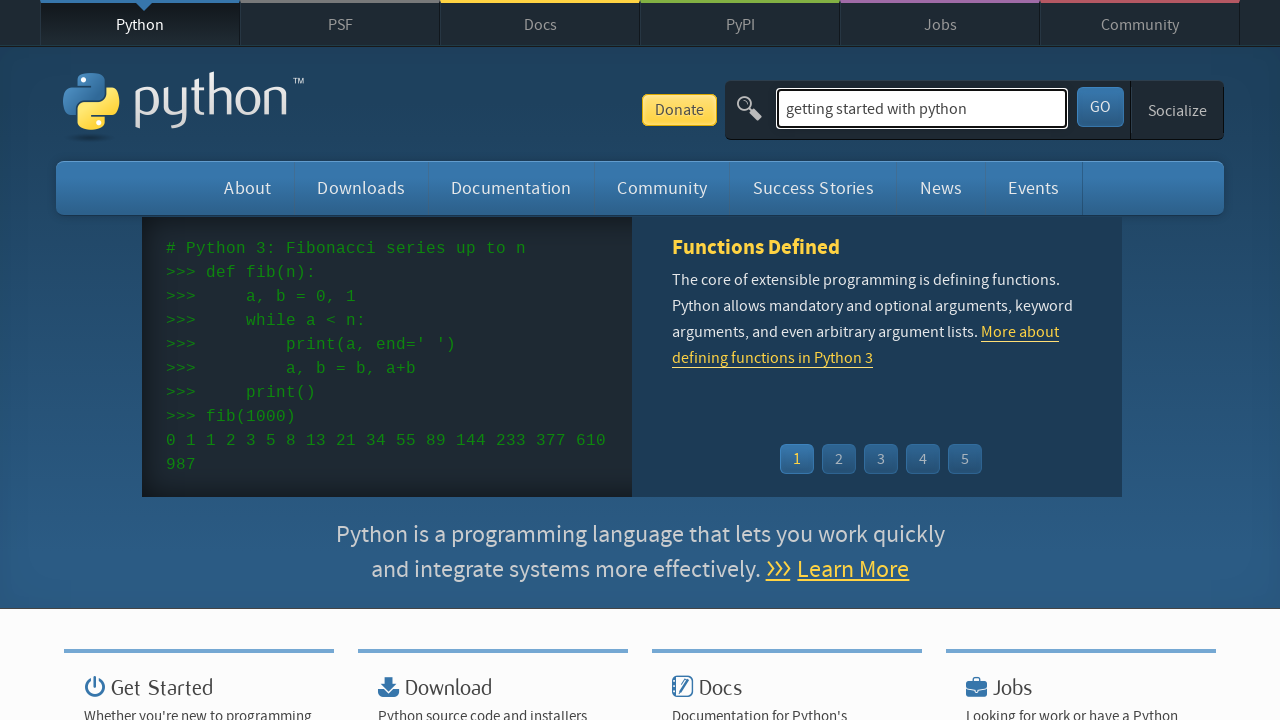

Pressed Enter to submit the search query on input[name='q']
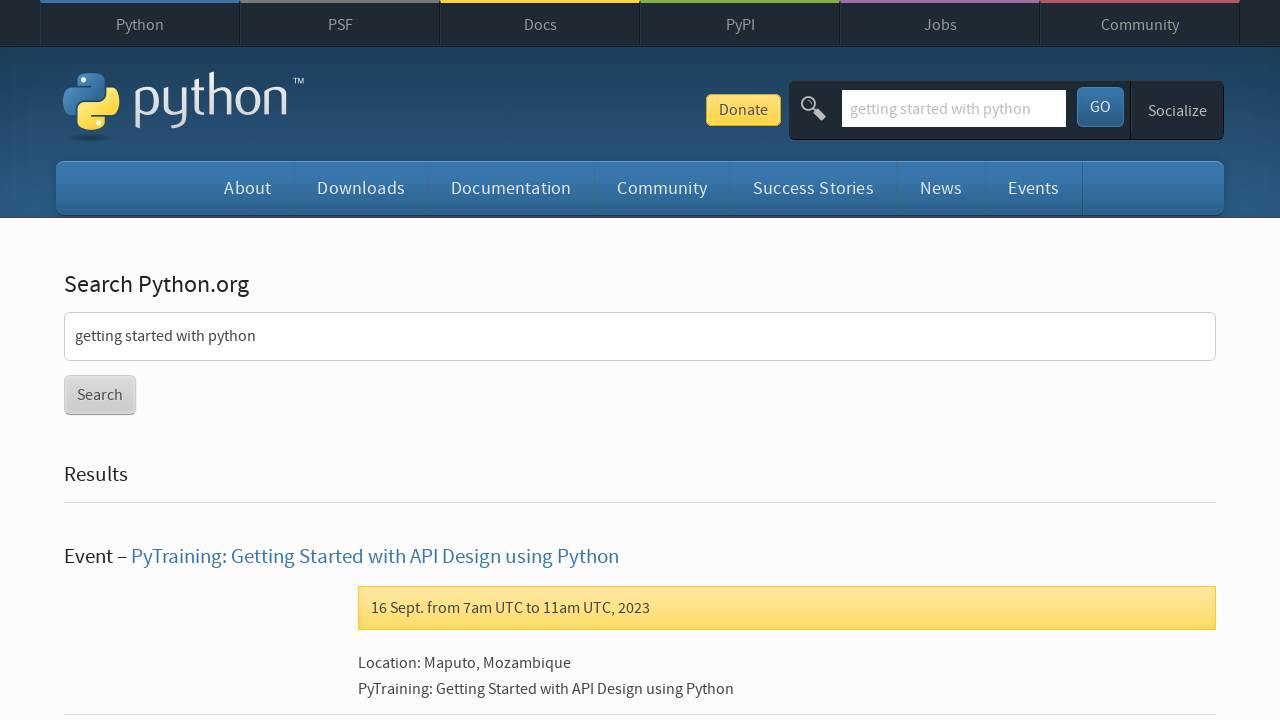

Search results page loaded (networkidle state reached)
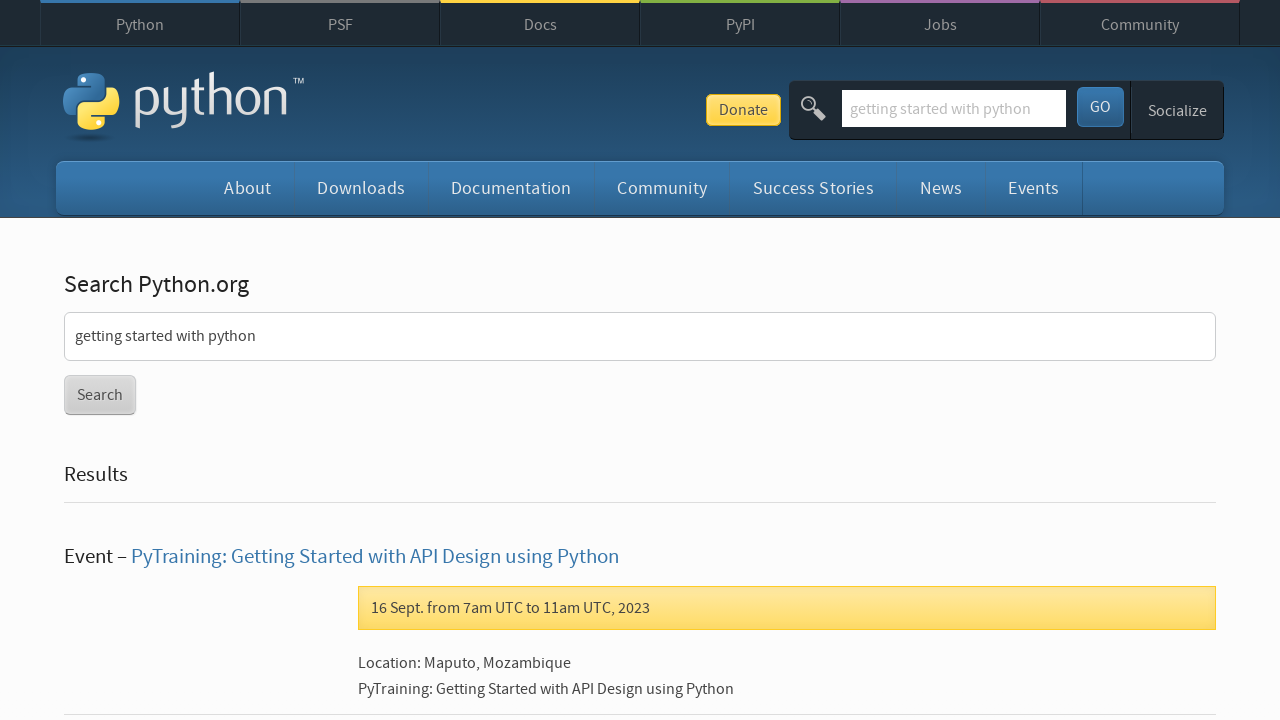

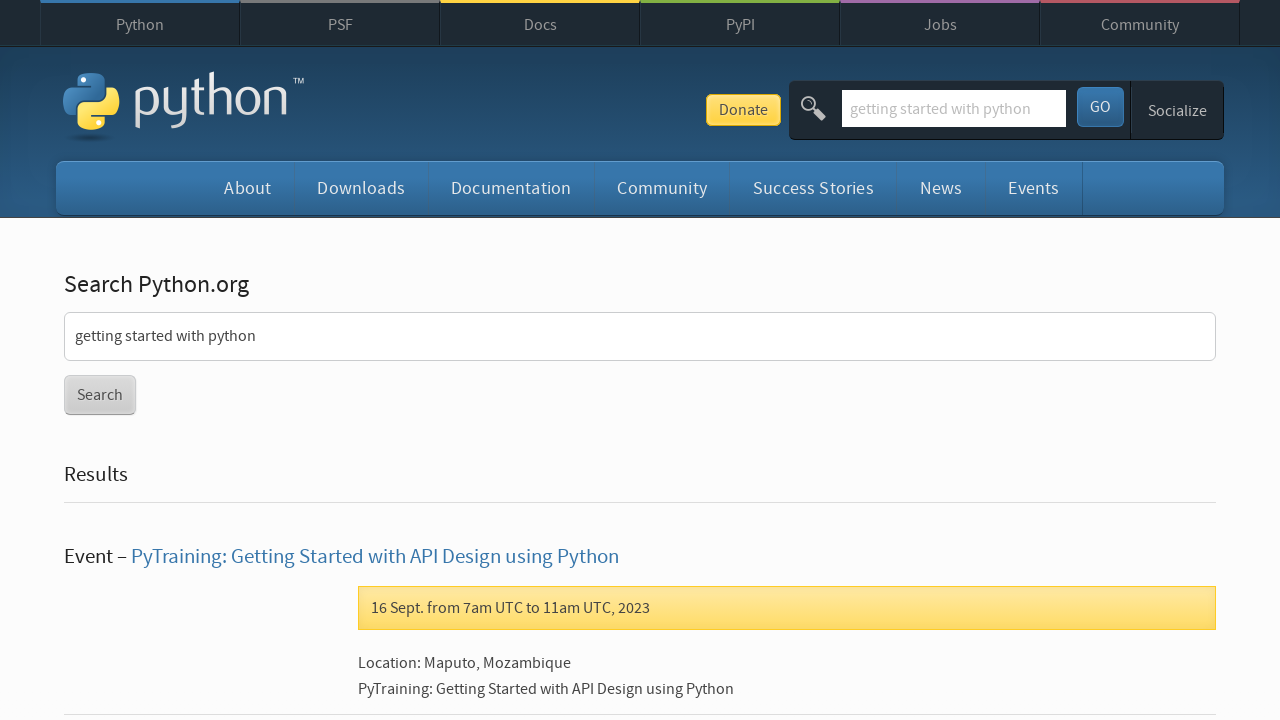